Tests clicking the Get Started button on the DSAlgo portal homepage

Starting URL: http://dsportalapp.herokuapp.com/

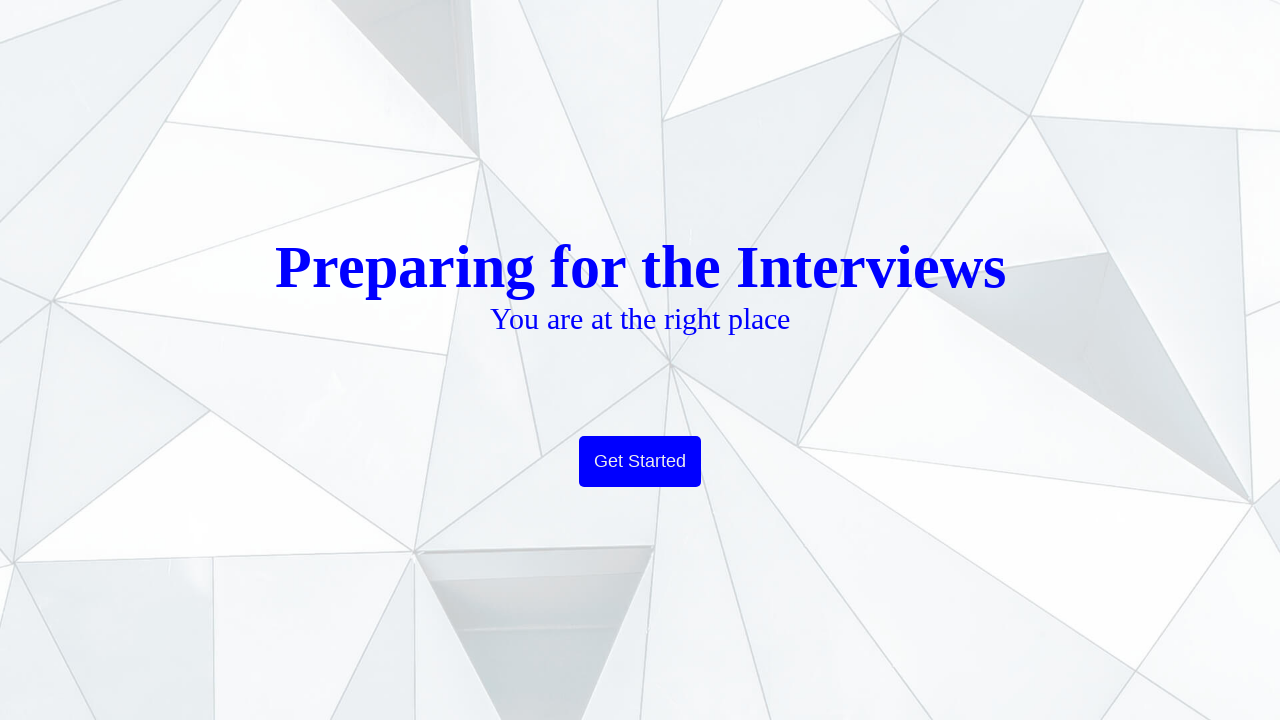

Clicked Get Started button on DSAlgo portal homepage at (640, 462) on text=Get Started
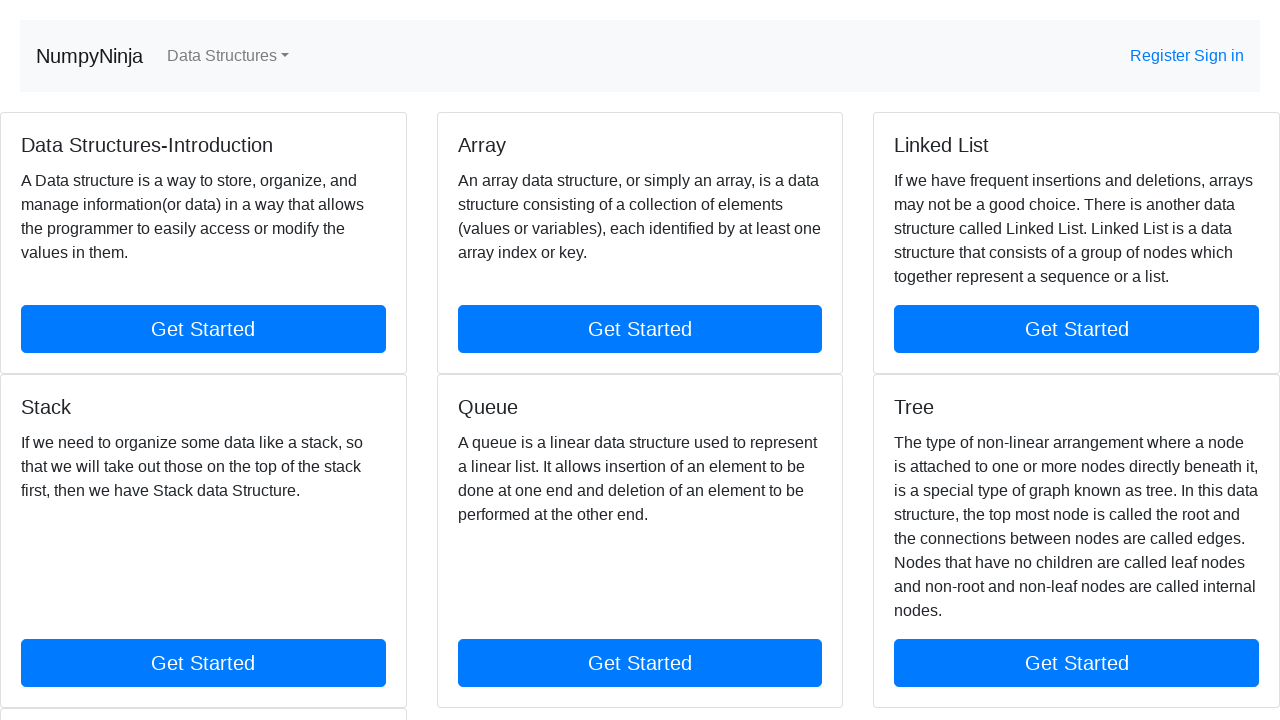

Page loaded after clicking Get Started
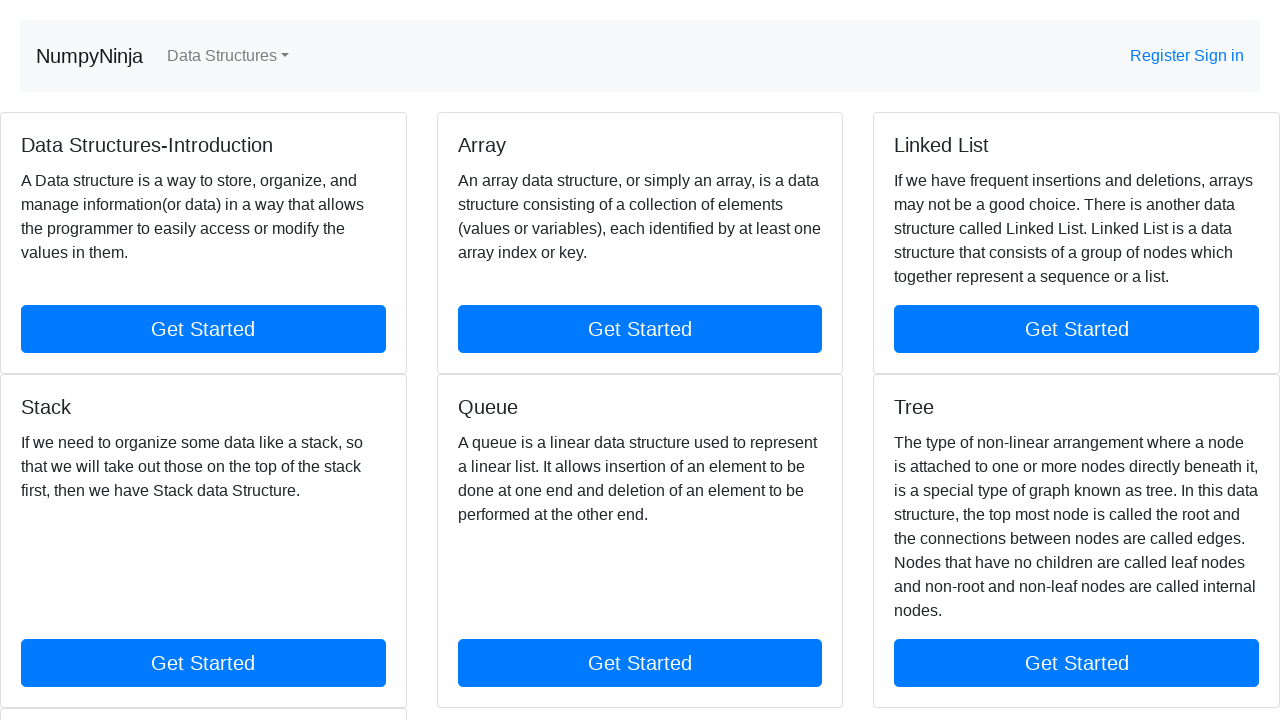

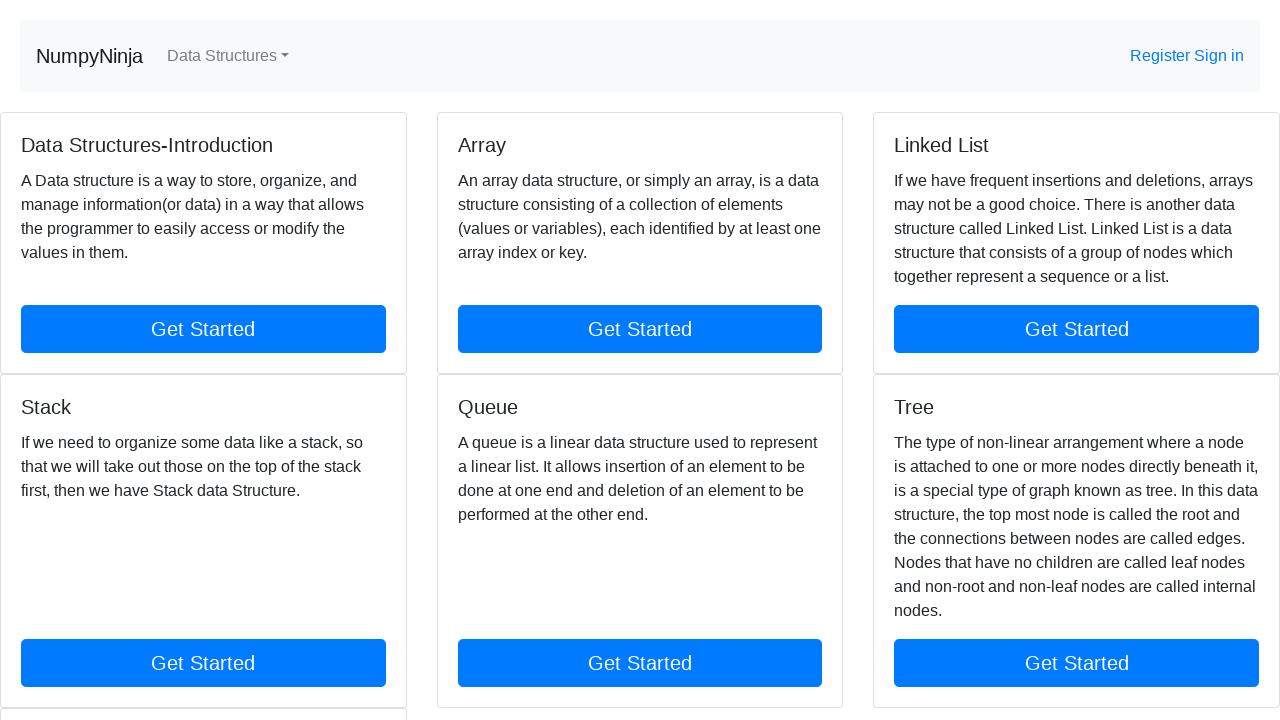